Navigates to Rahul Shetty Academy website and verifies the page loads by checking the title

Starting URL: https://rahulshettyacademy.com

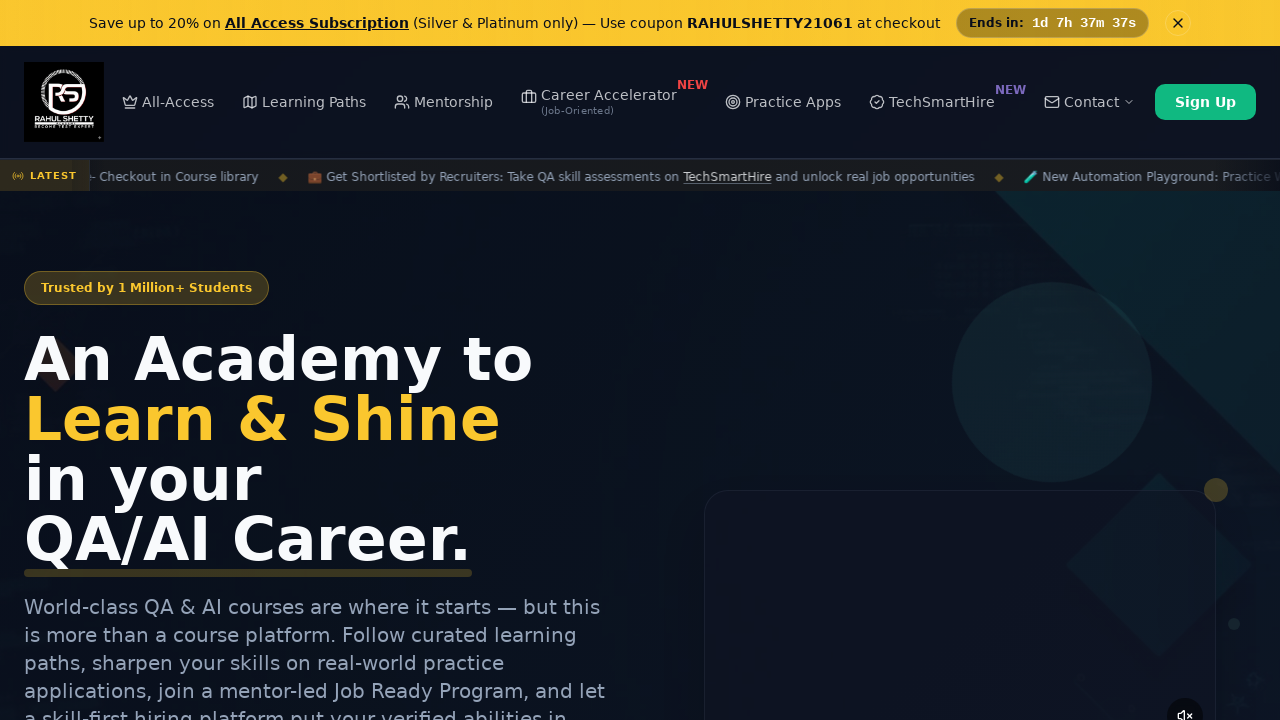

Waited for page to reach domcontentloaded state
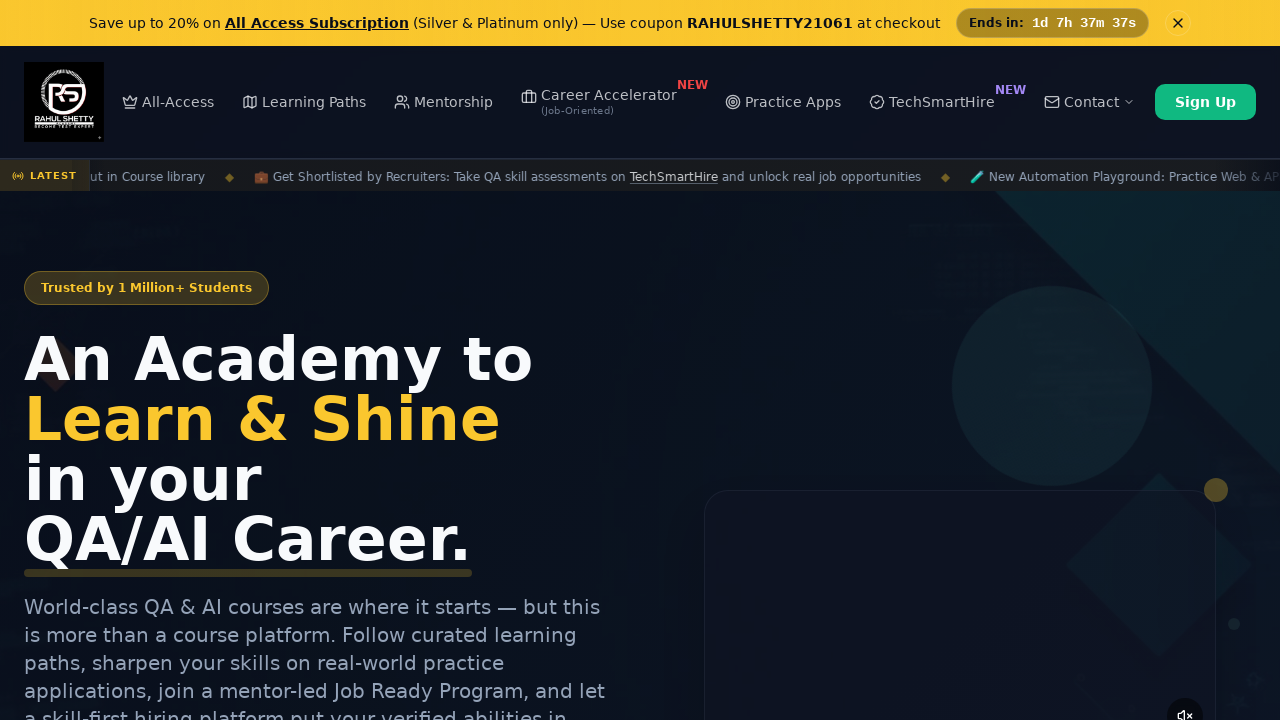

Retrieved page title: Rahul Shetty Academy | QA Automation, Playwright, AI Testing & Online Training
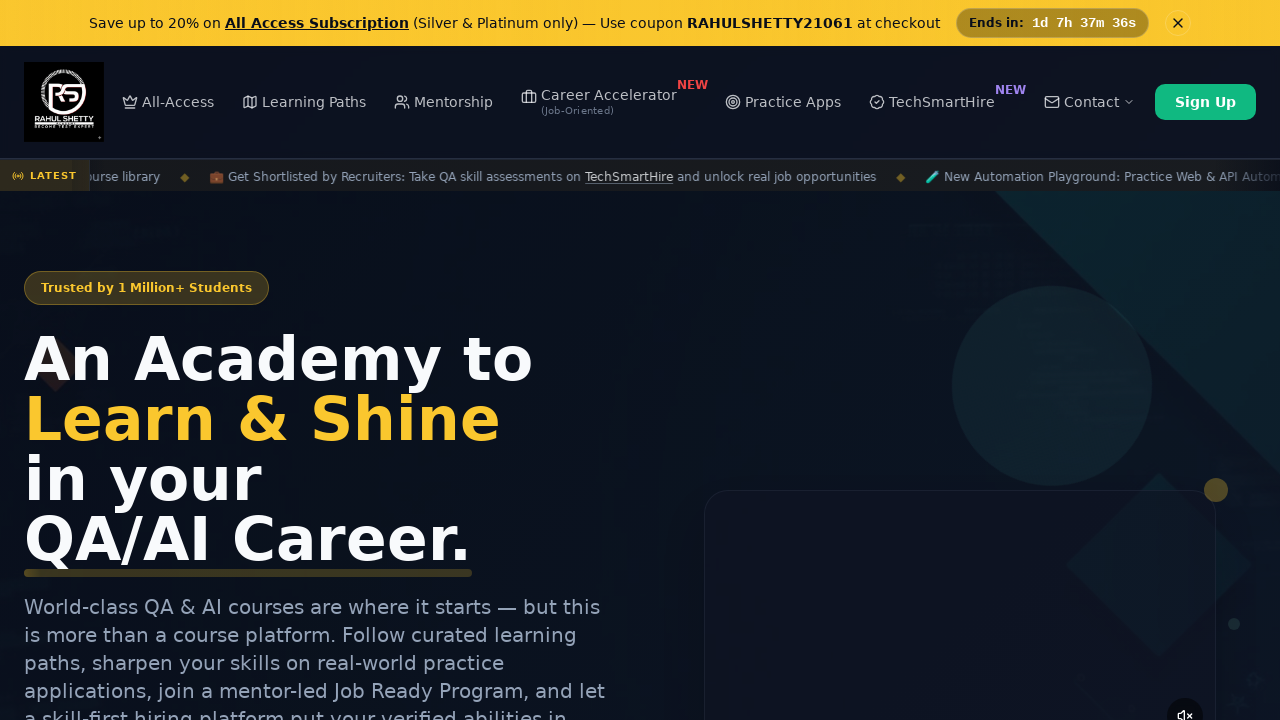

Verified page title is not empty
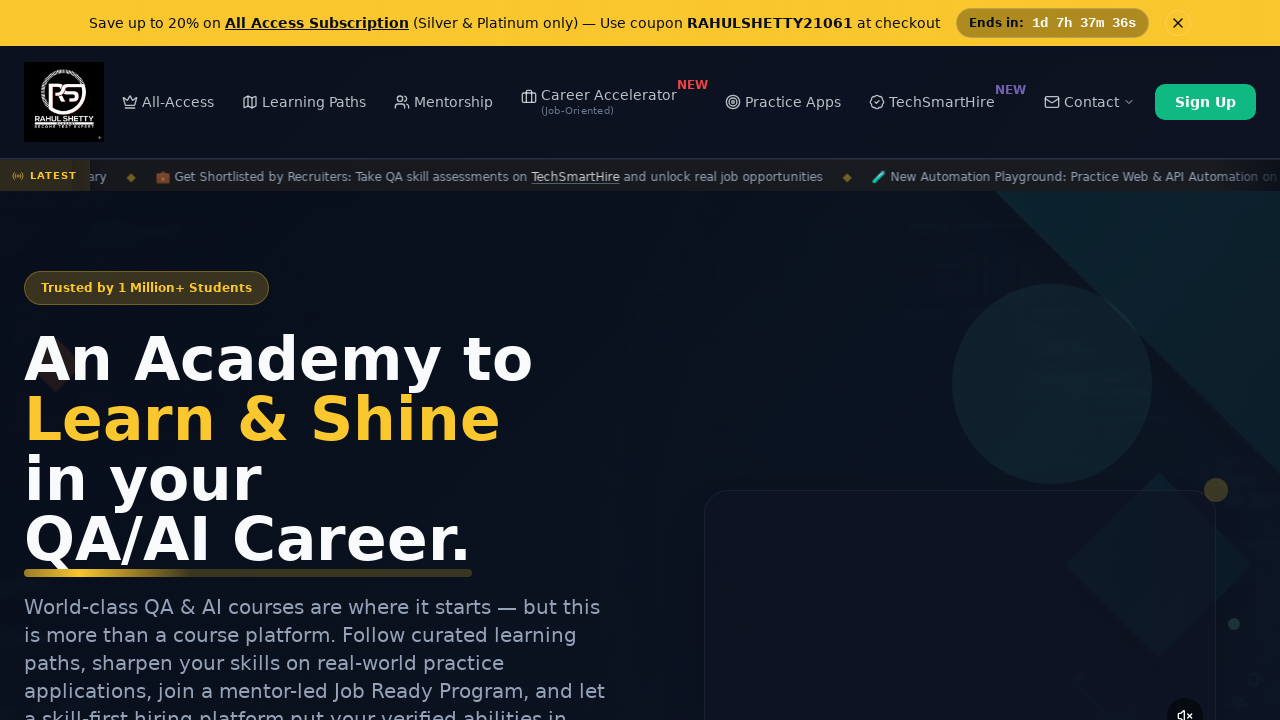

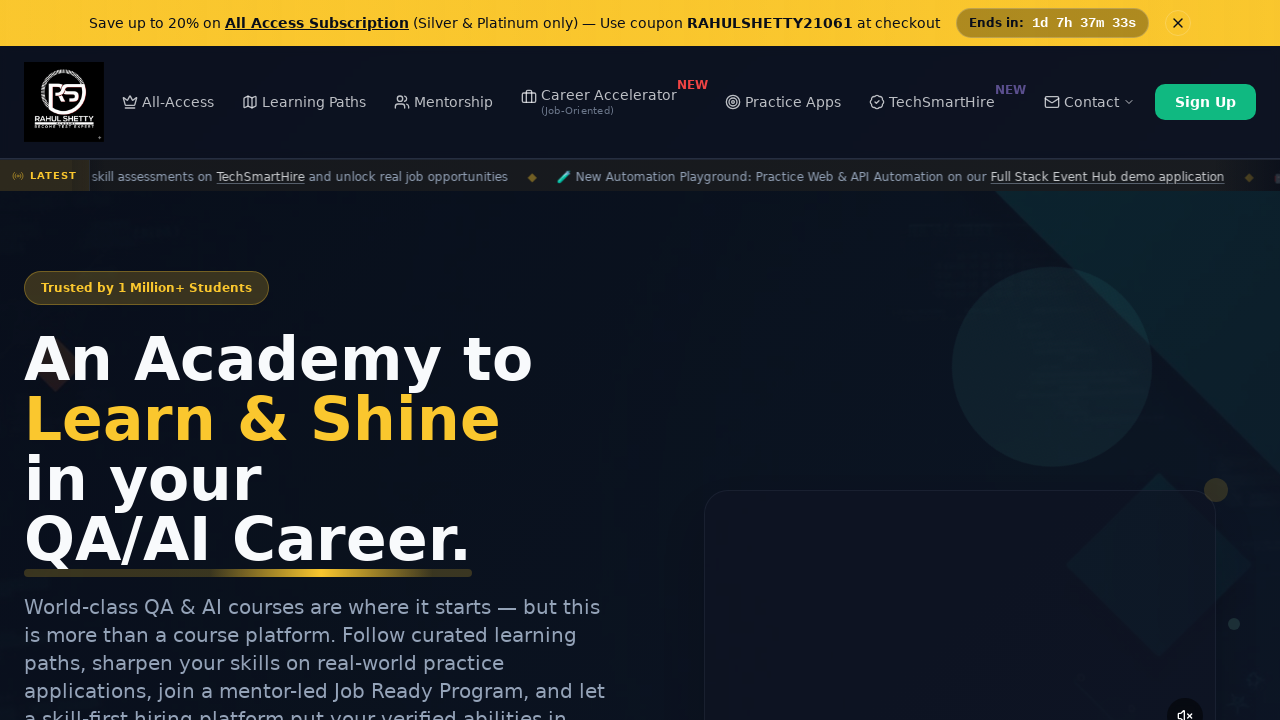